Tests the No Content API call link by clicking it and verifying the response shows 204 No Content status

Starting URL: https://demoqa.com/elements

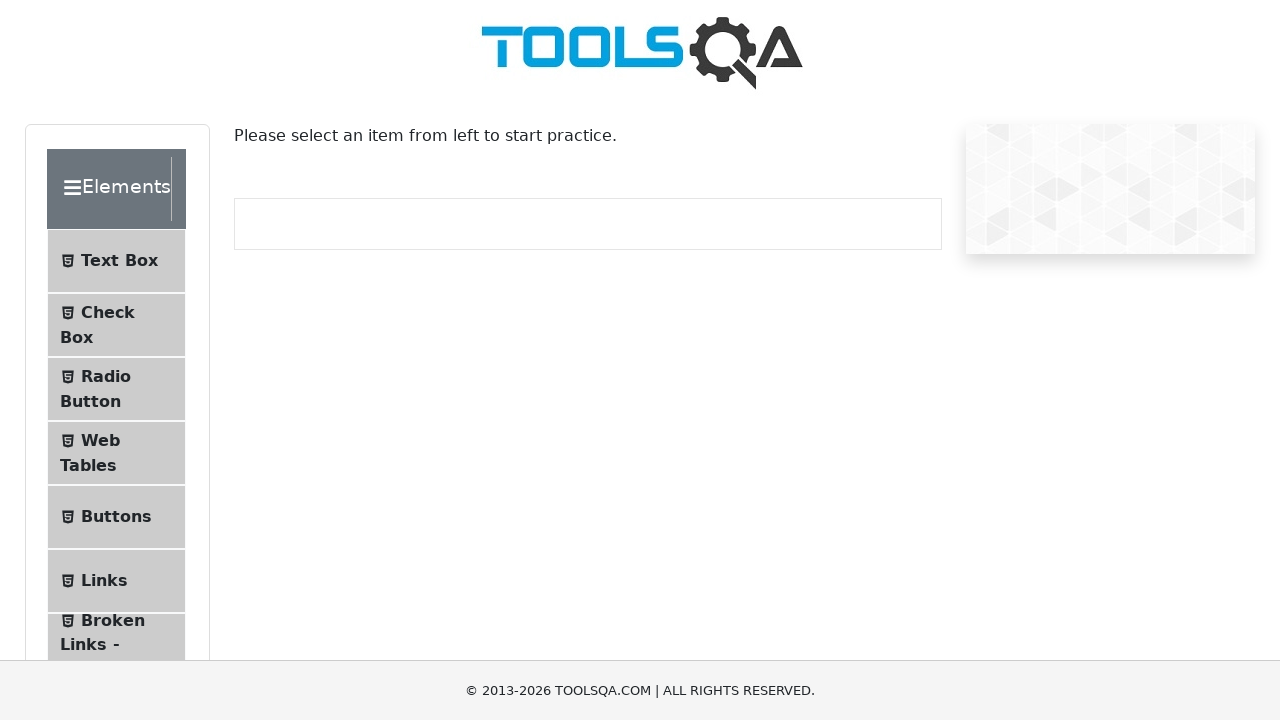

Scrolled Links menu item into view
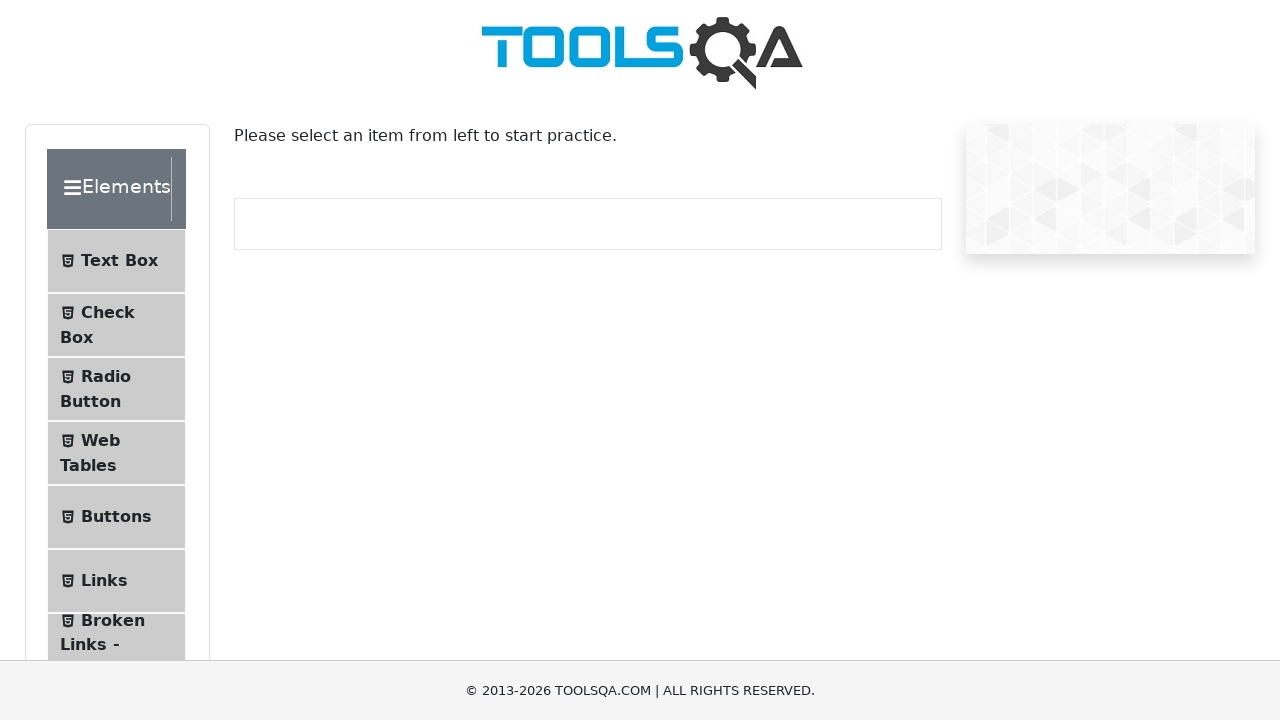

Clicked Links menu item at (104, 581) on xpath=//li[@id='item-5']//span[text()='Links']
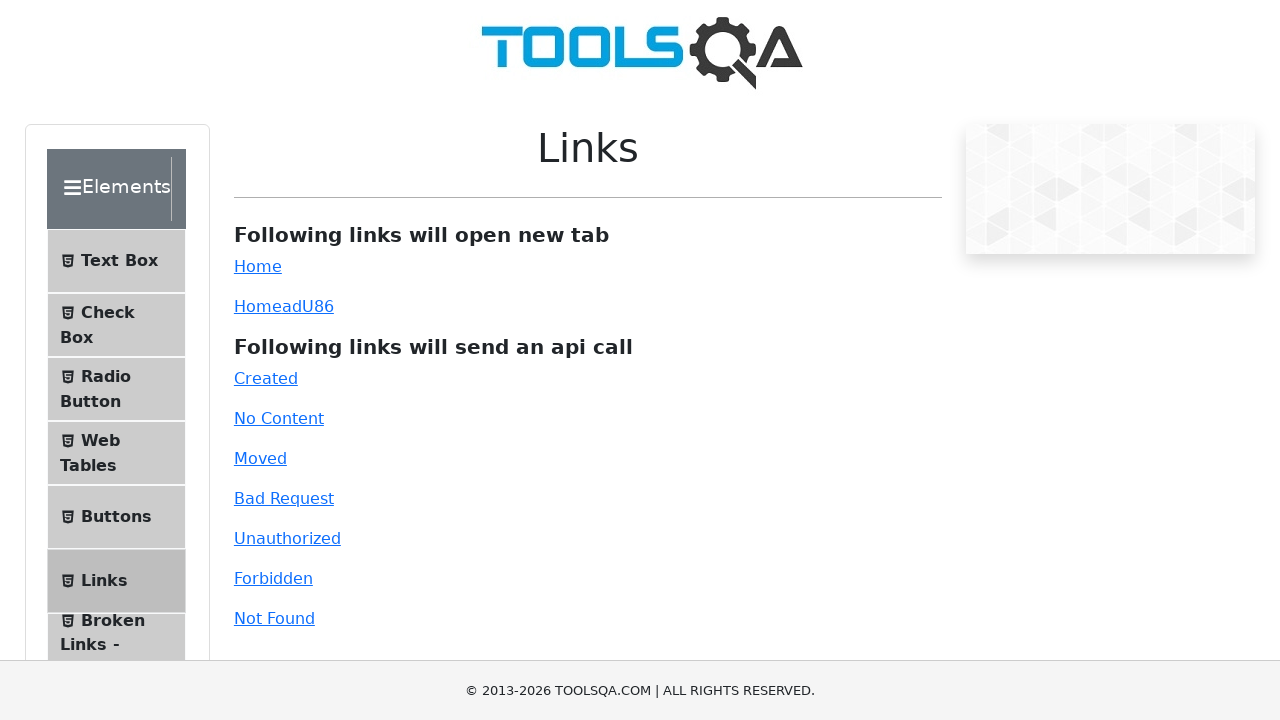

Navigated to Links page (https://demoqa.com/links)
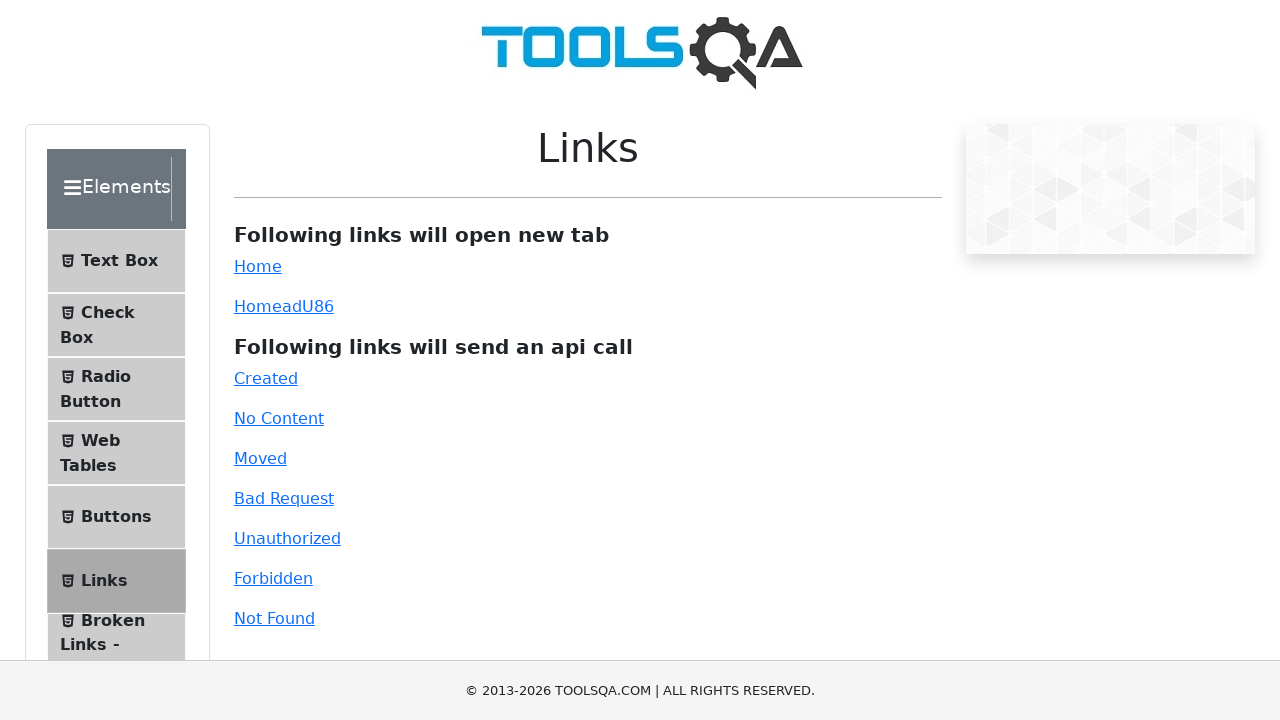

Clicked No Content API call link at (279, 418) on xpath=//a[@id='no-content']
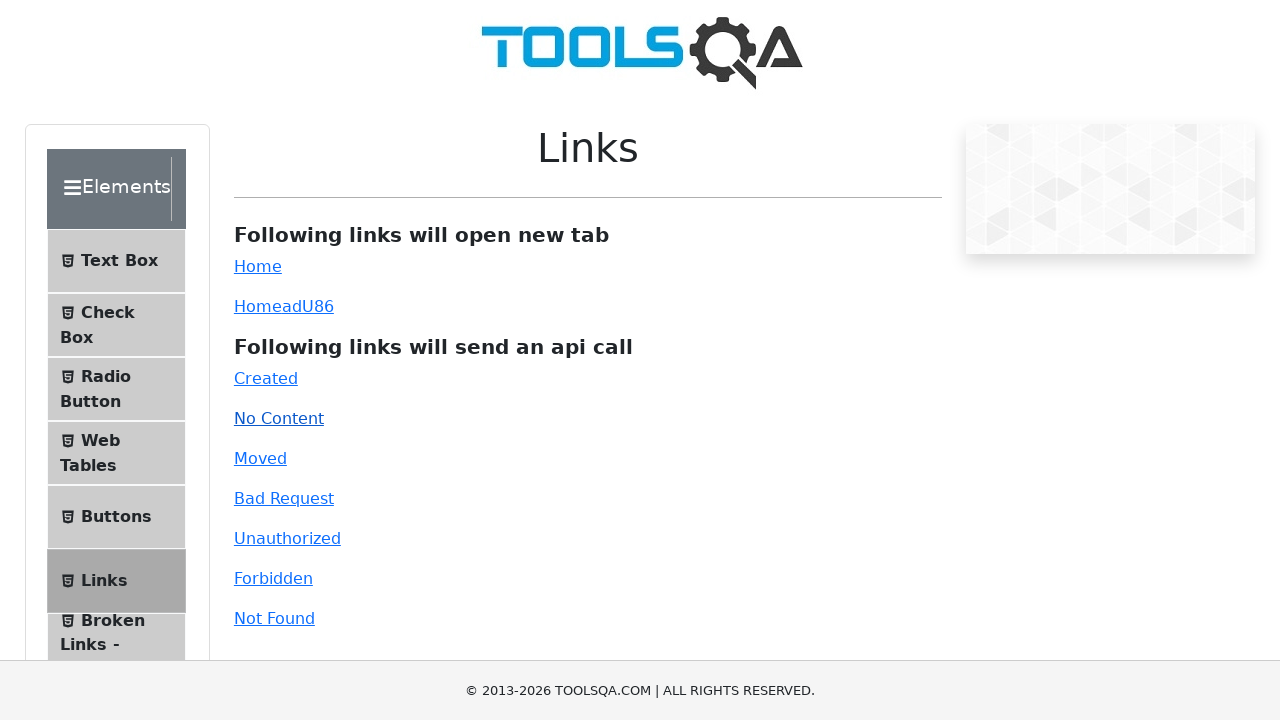

Scrolled to invalid URL link area to see response
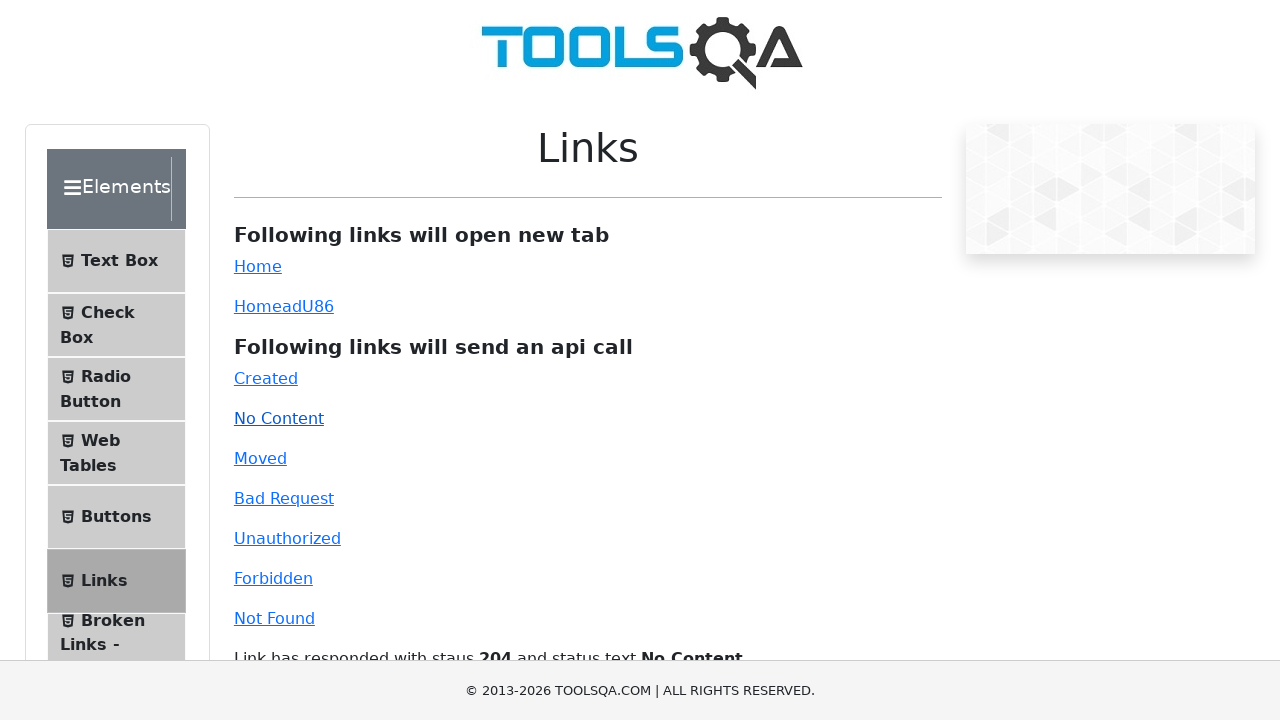

API response appeared showing 204 No Content status
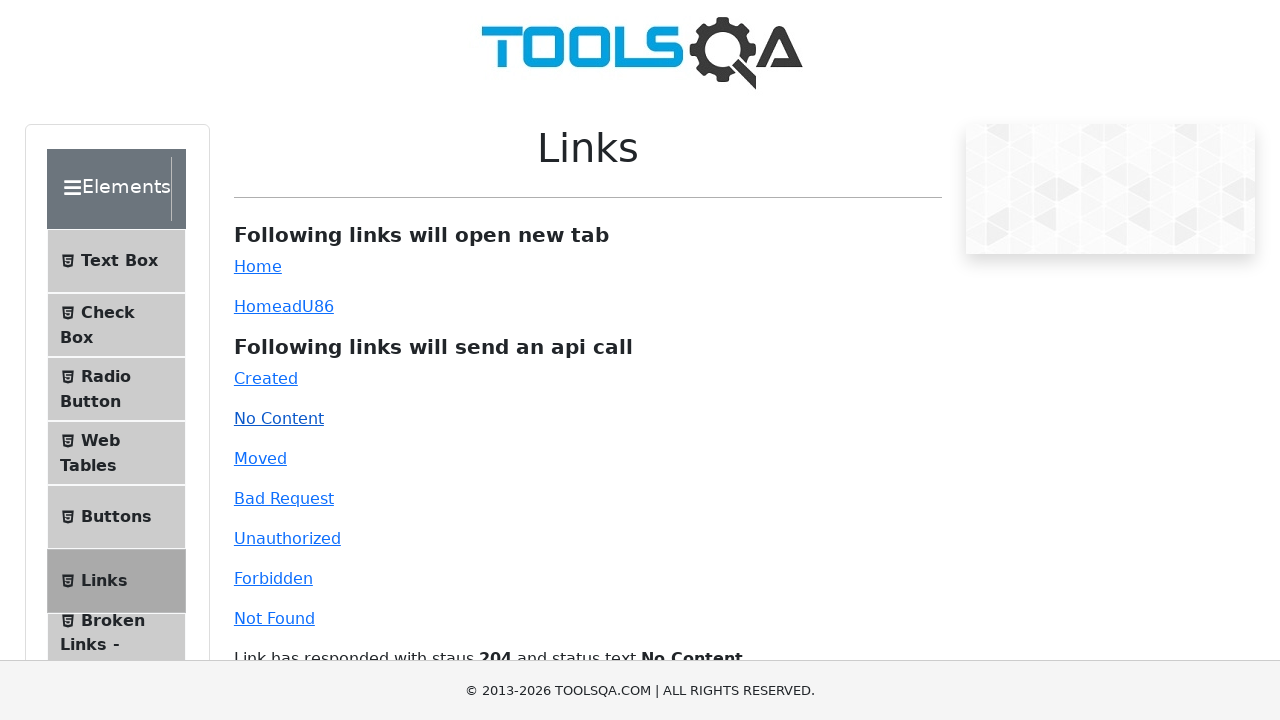

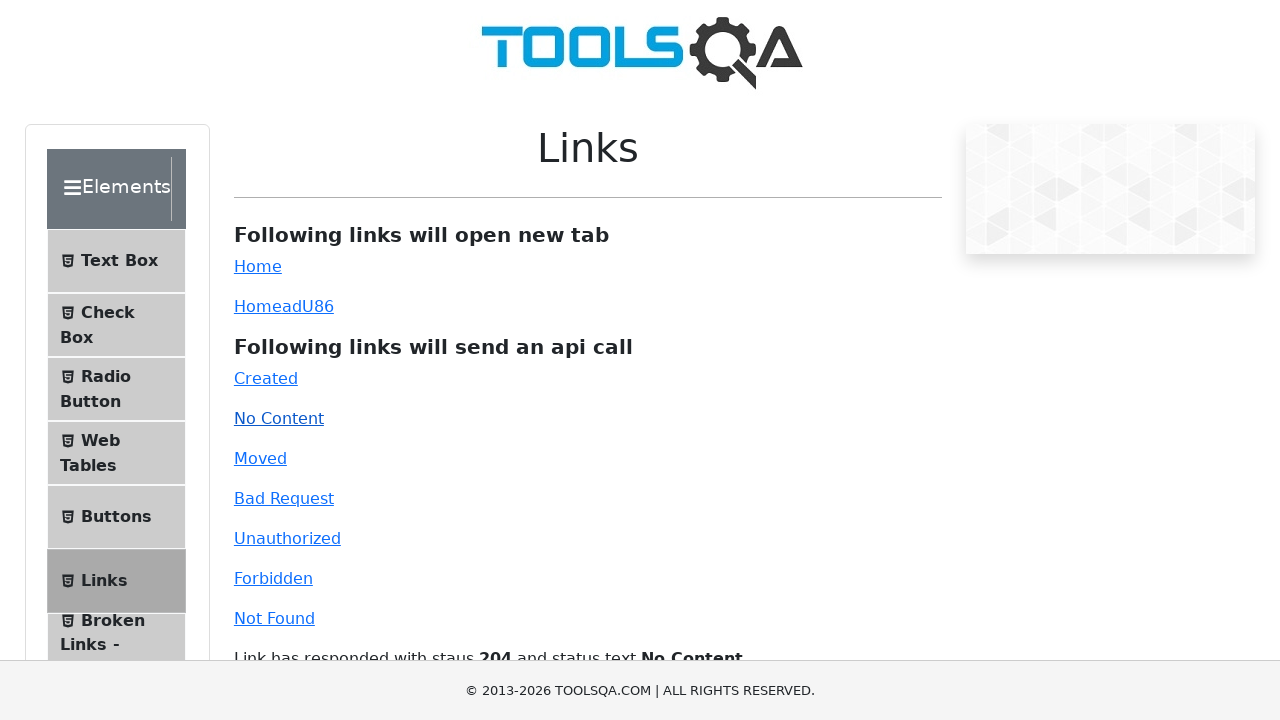